Tests mouse movement from the current pointer location by performing two sequential moves and verifying the cumulative position.

Starting URL: https://selenium.dev/selenium/web/mouse_interaction.html

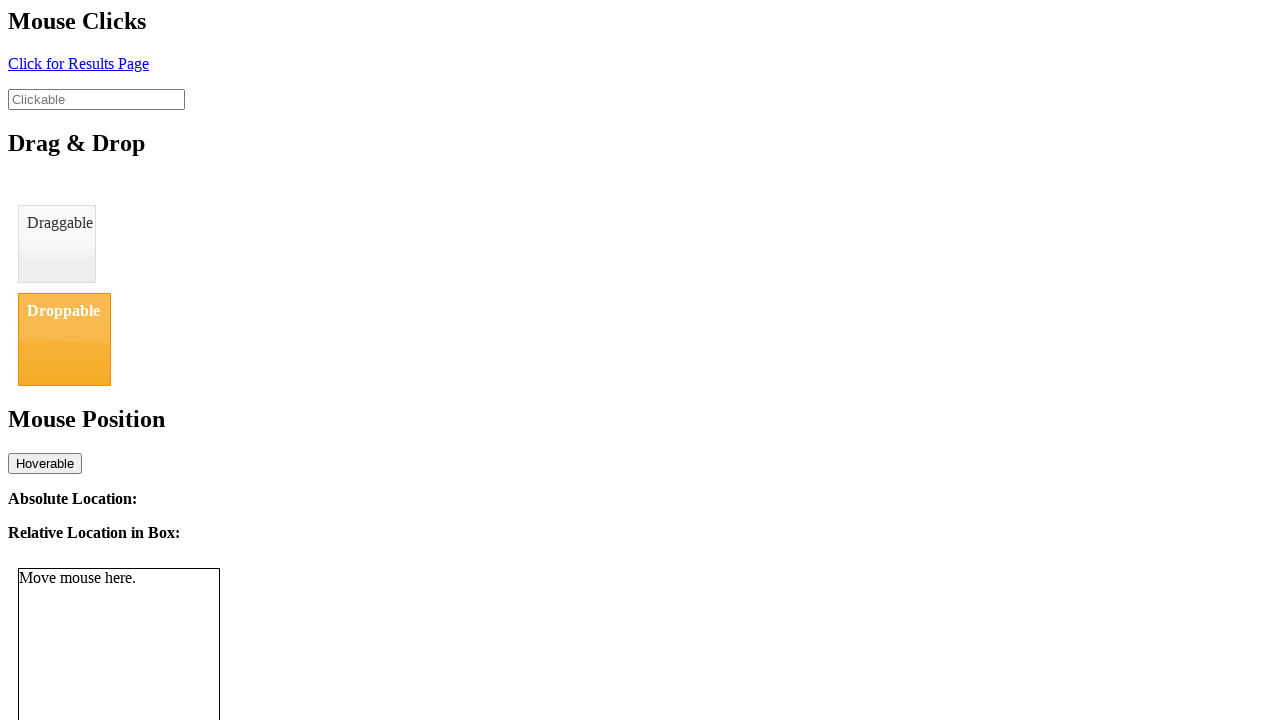

Moved mouse to initial position (6, 3) from viewport origin at (6, 3)
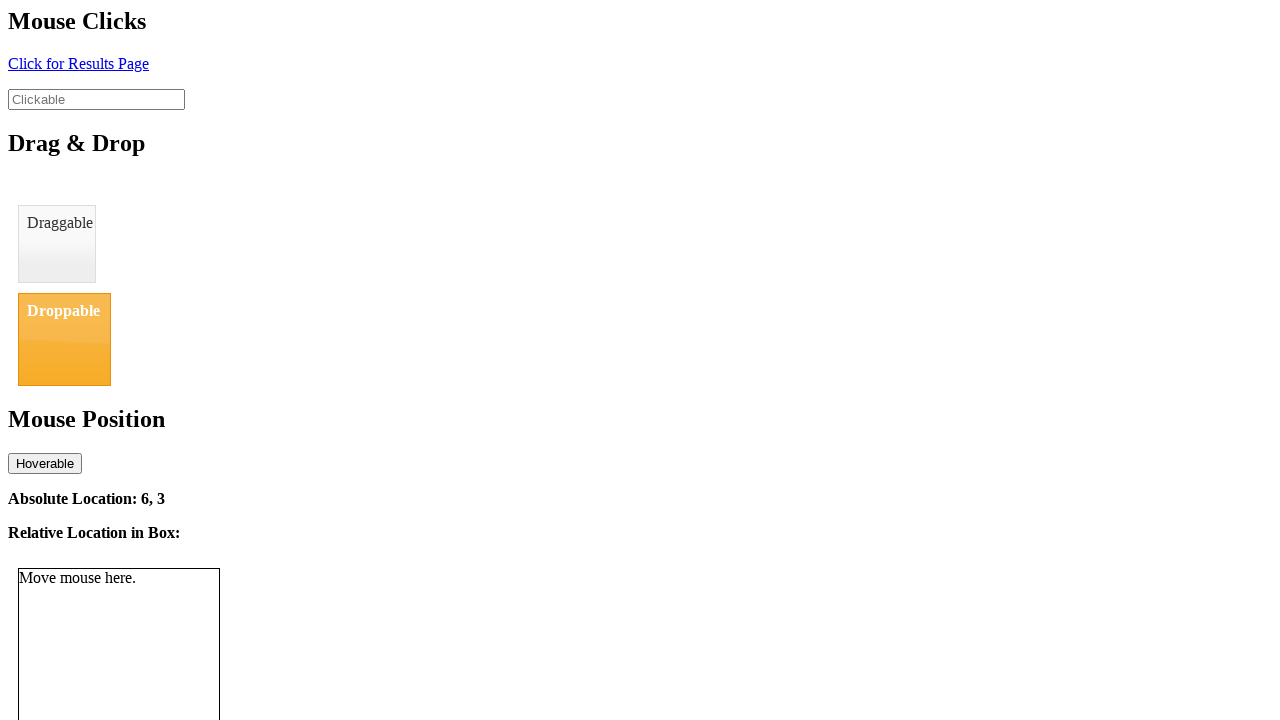

Moved mouse relative to current position by (13, 15), now at absolute position (19, 18) at (19, 18)
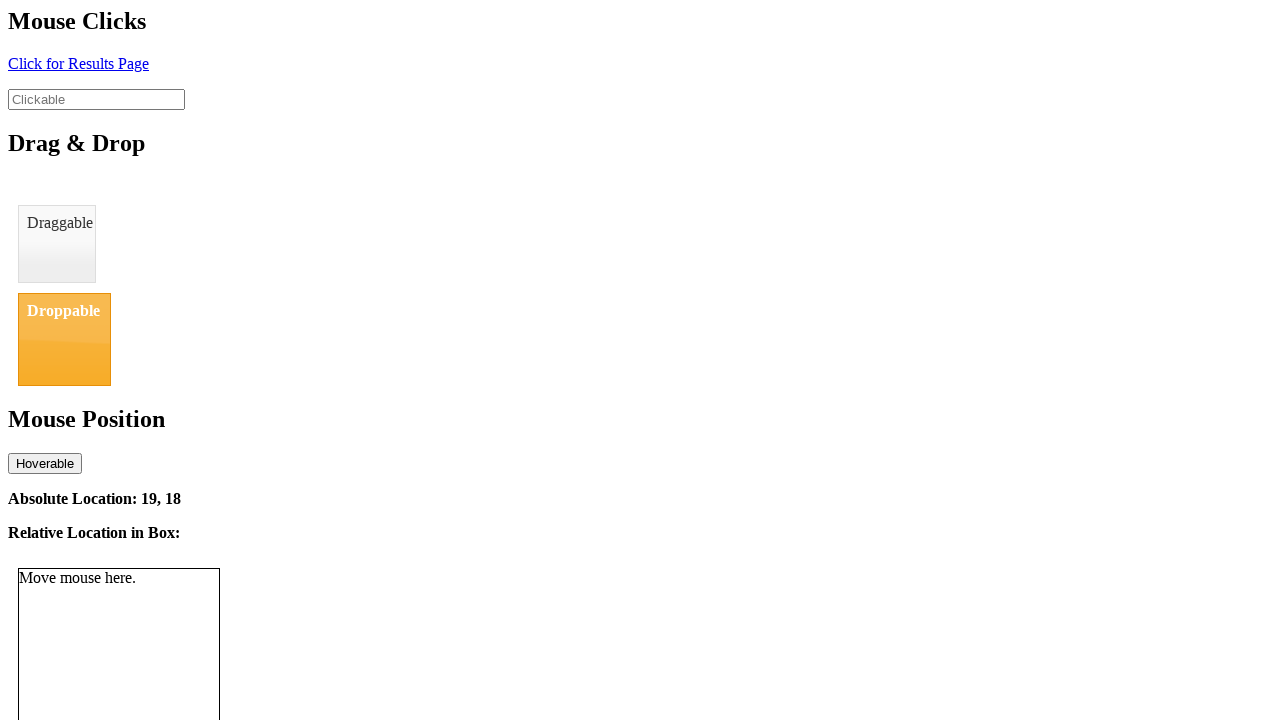

Verified absolute location element is displayed
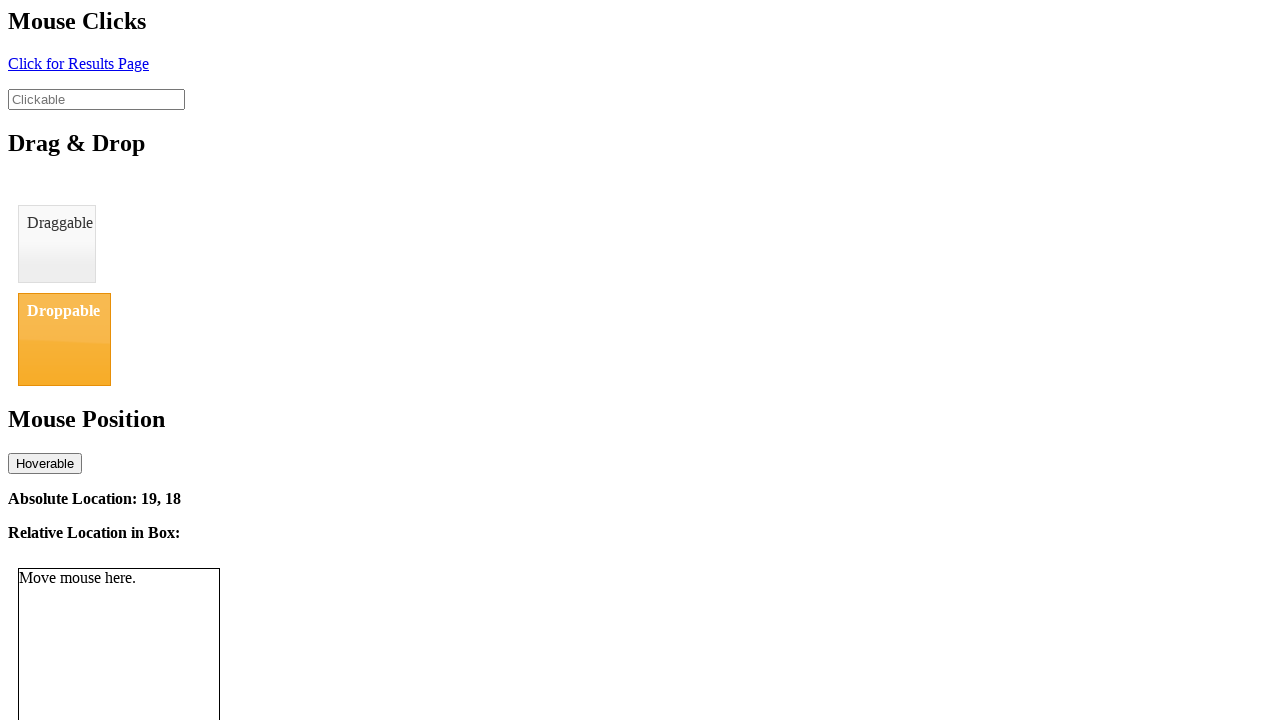

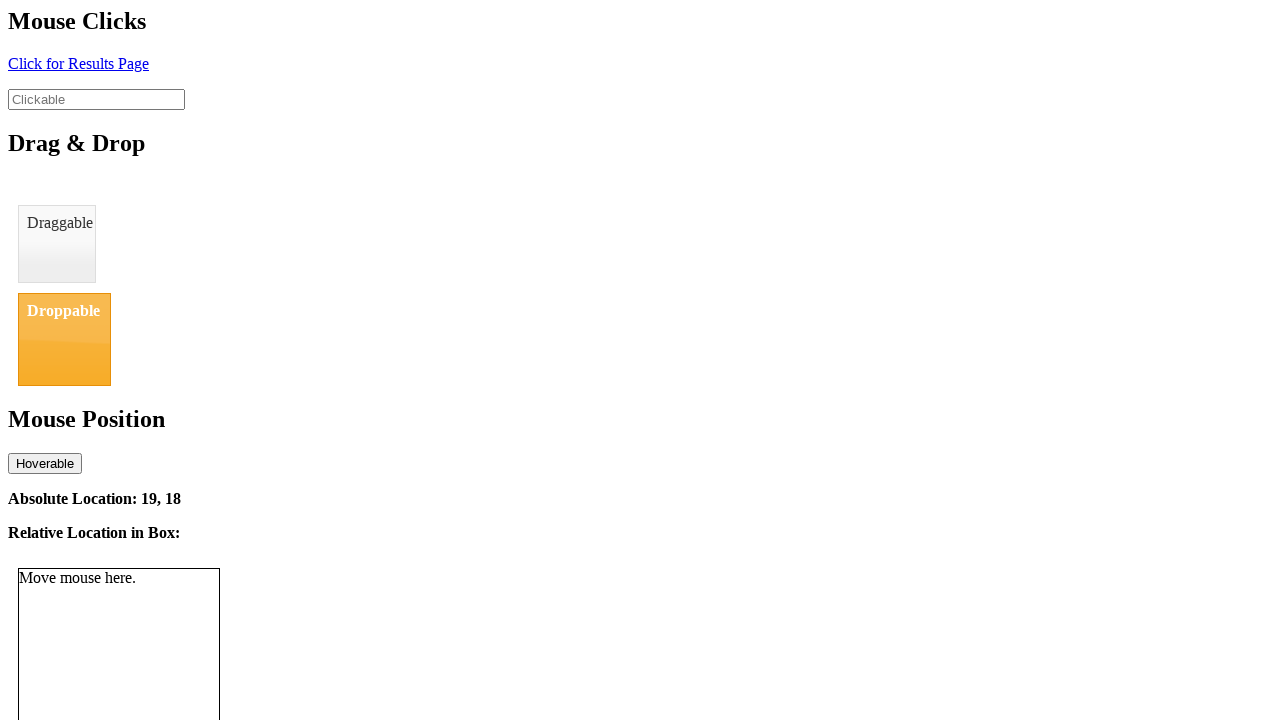